Navigates to the Revlon homepage and verifies the page loads successfully

Starting URL: https://www.revlon.com/

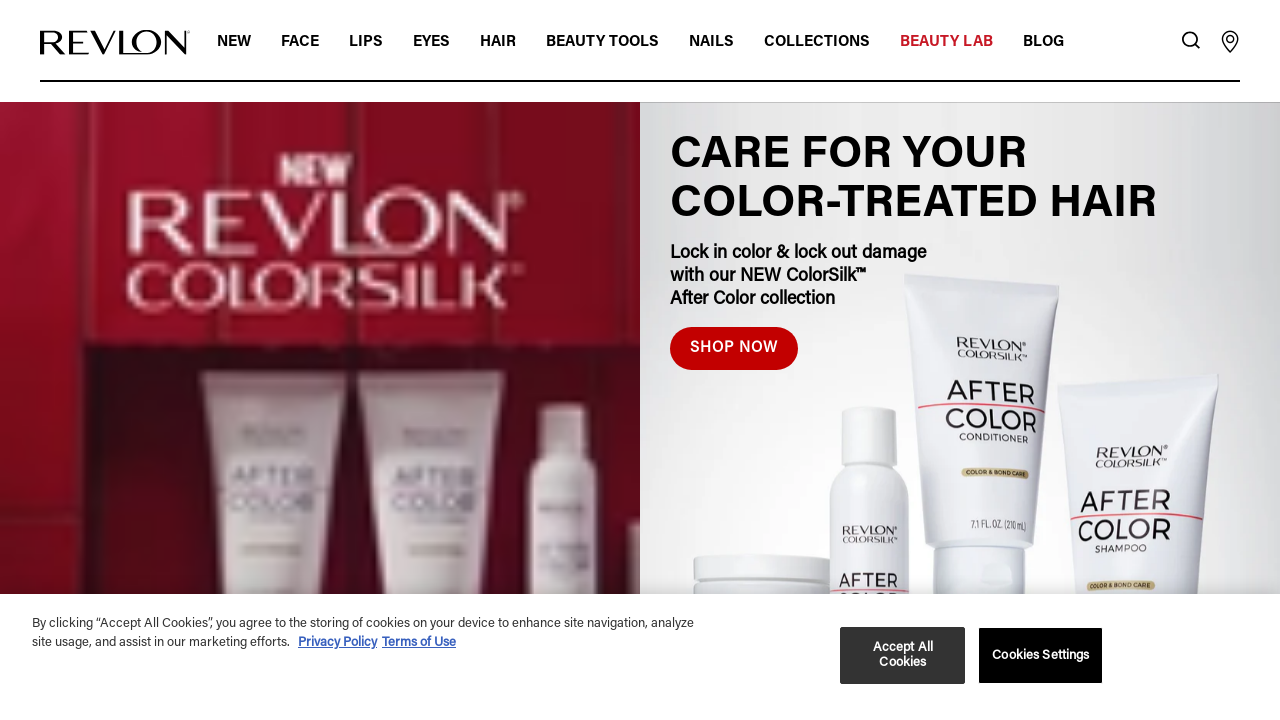

Waited for DOM content loaded on Revlon homepage
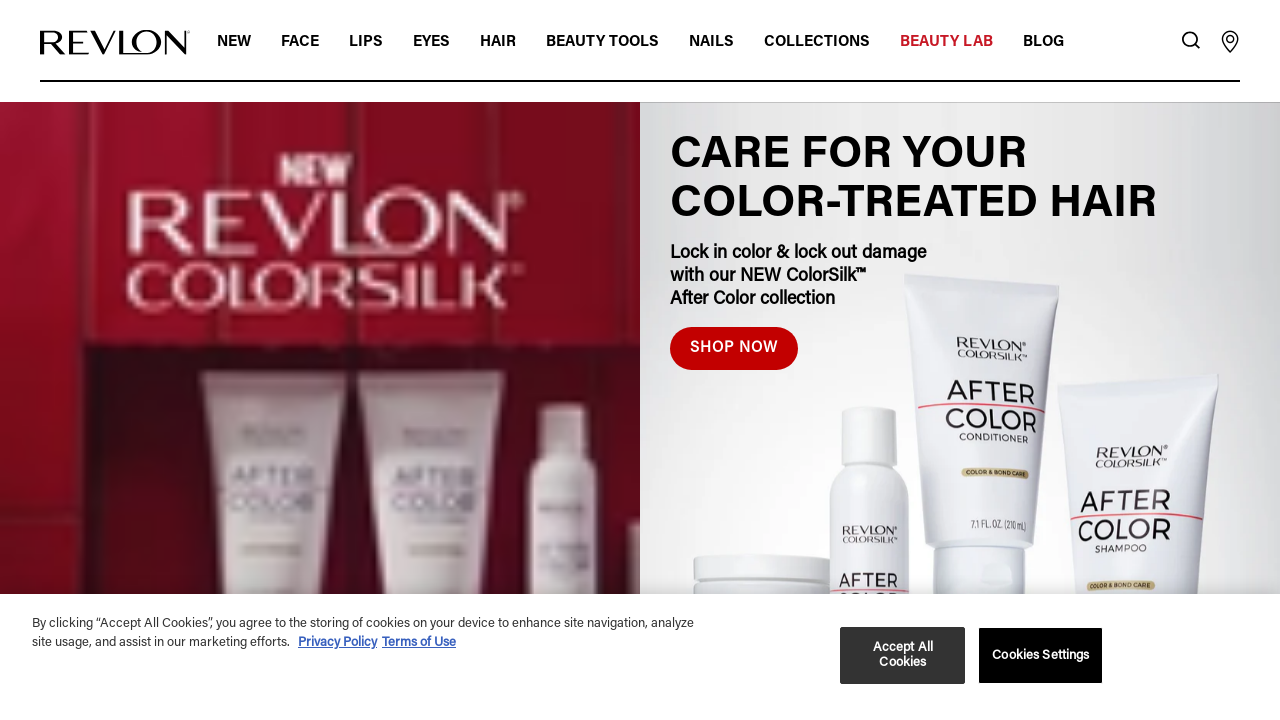

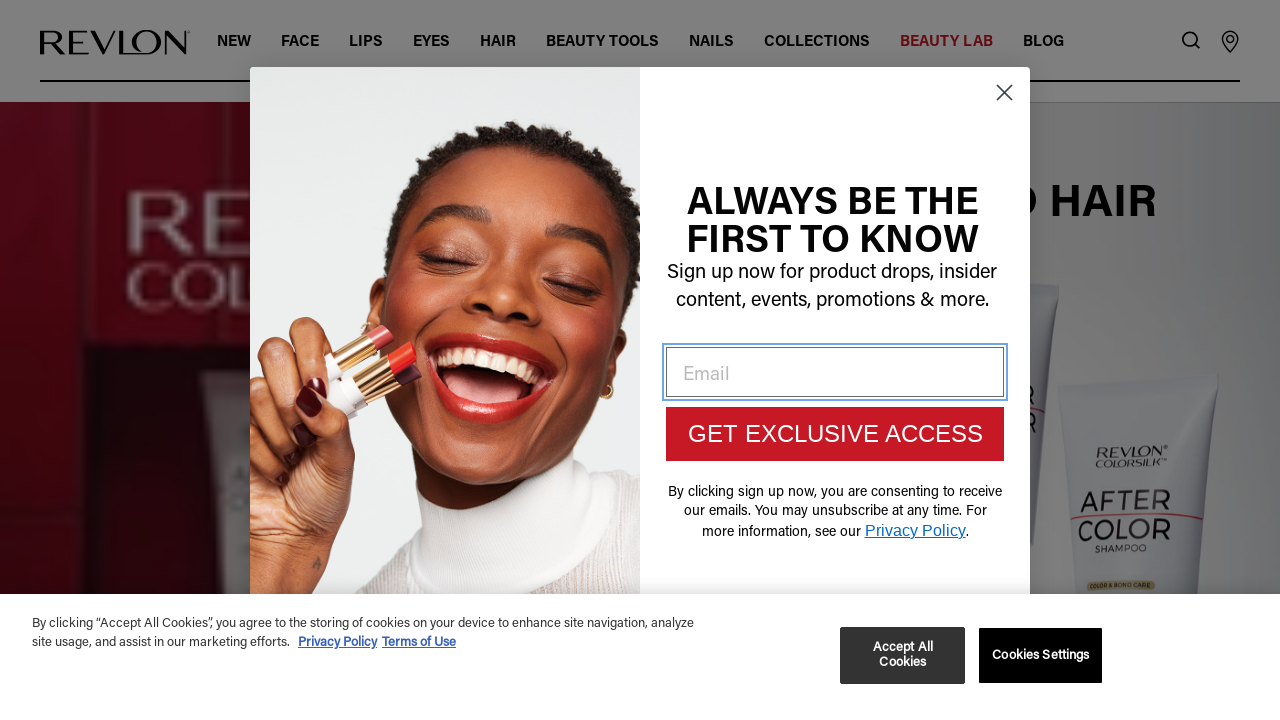